Tests the select dropdown menu by selecting each option and verifying the selected values

Starting URL: https://formy-project.herokuapp.com/

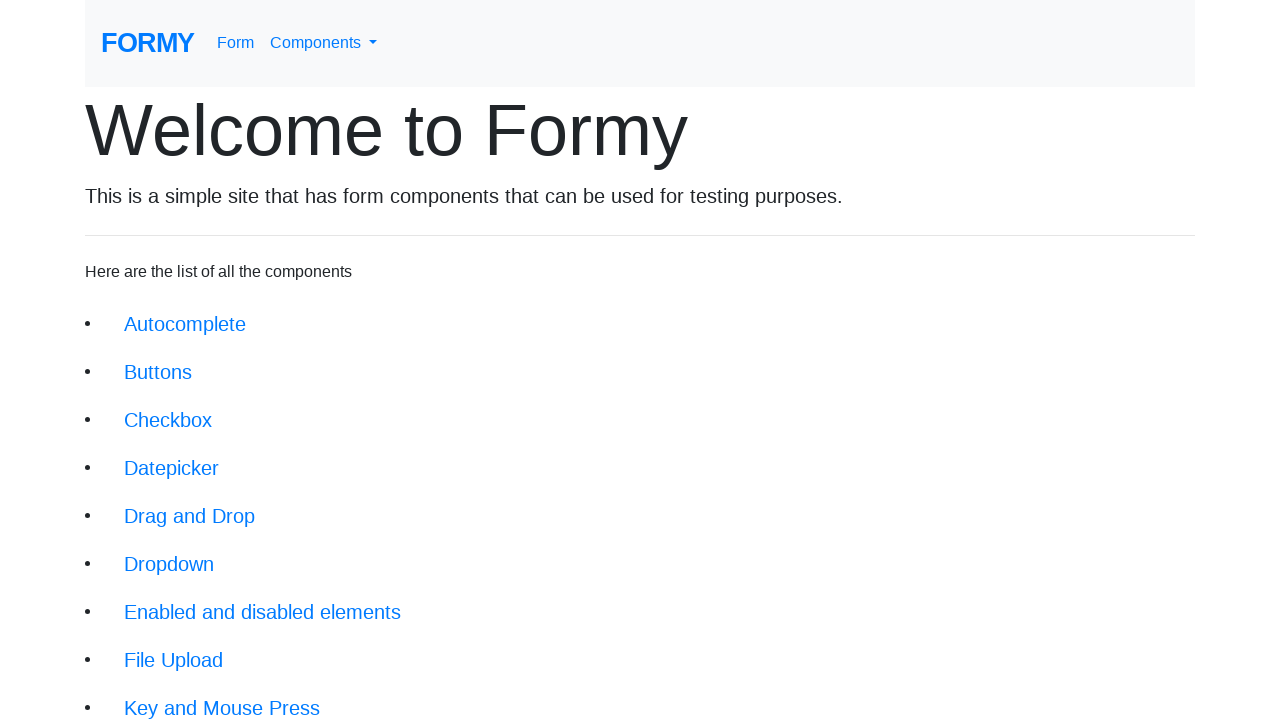

Clicked on Complete Web Form link at (216, 696) on xpath=//div[@class='jumbotron-fluid']//a[text()='Complete Web Form']
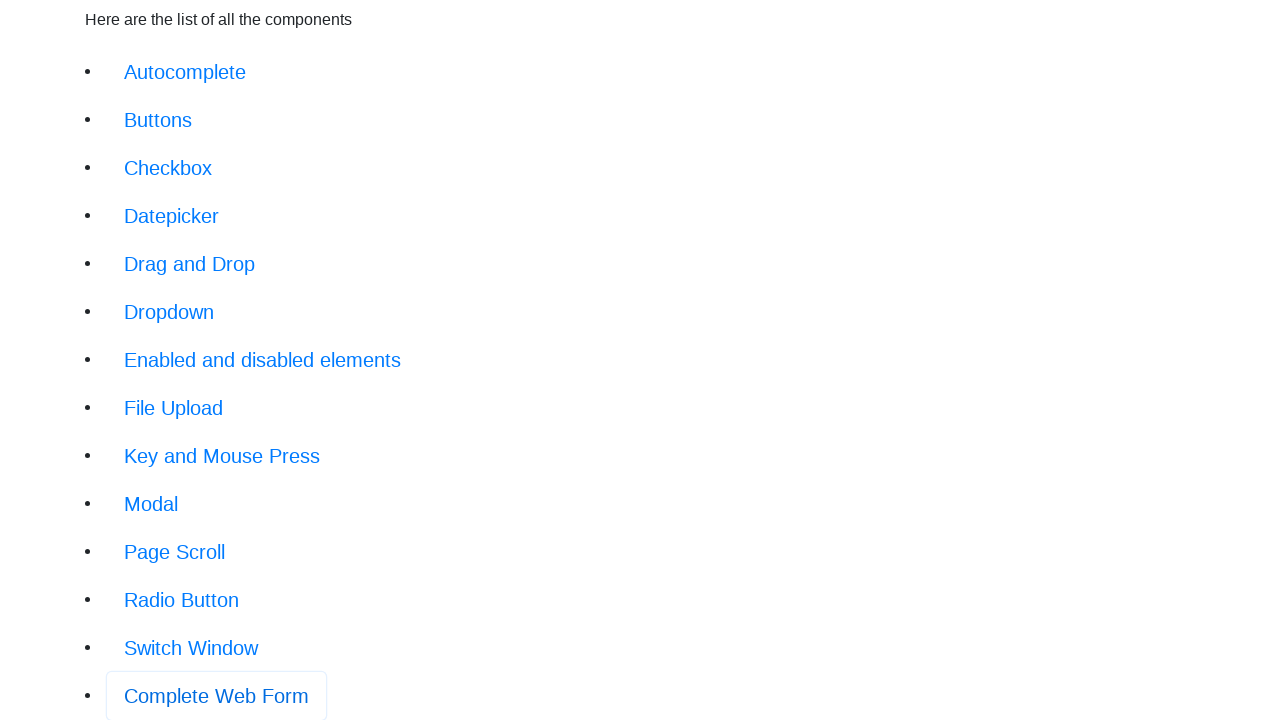

Select menu loaded and became visible
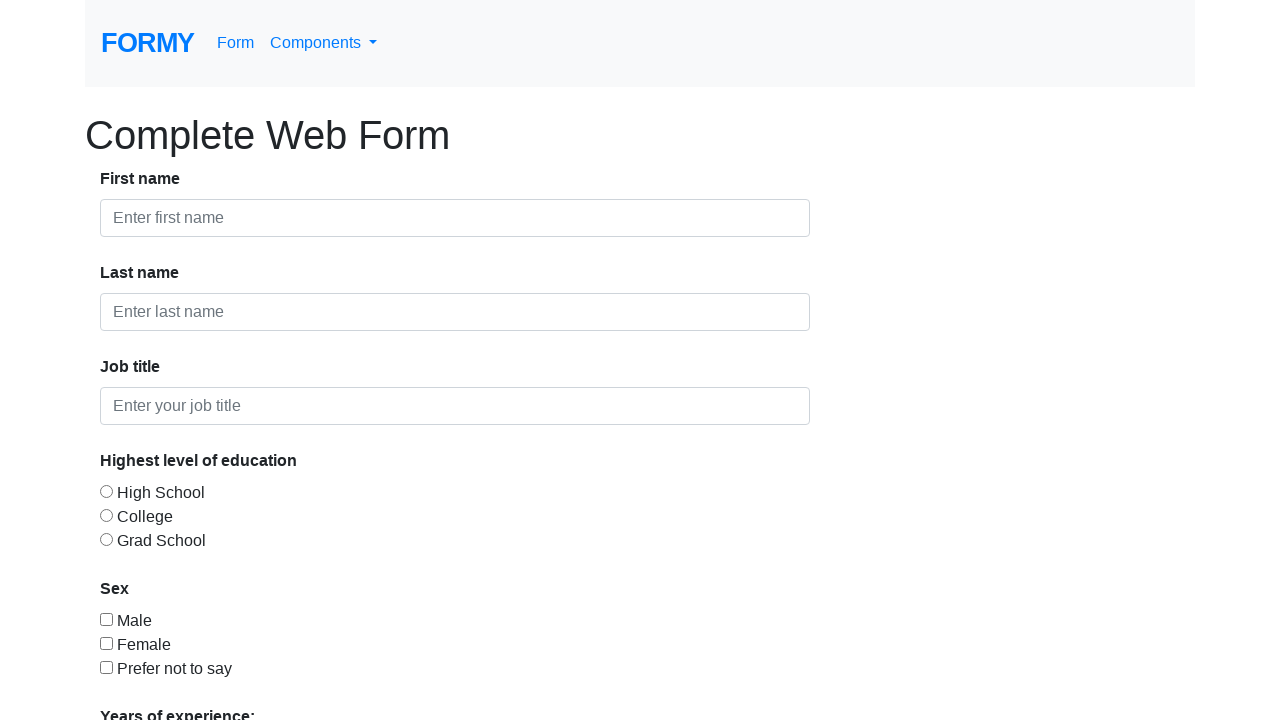

Selected 'Select an option' from dropdown menu on #select-menu
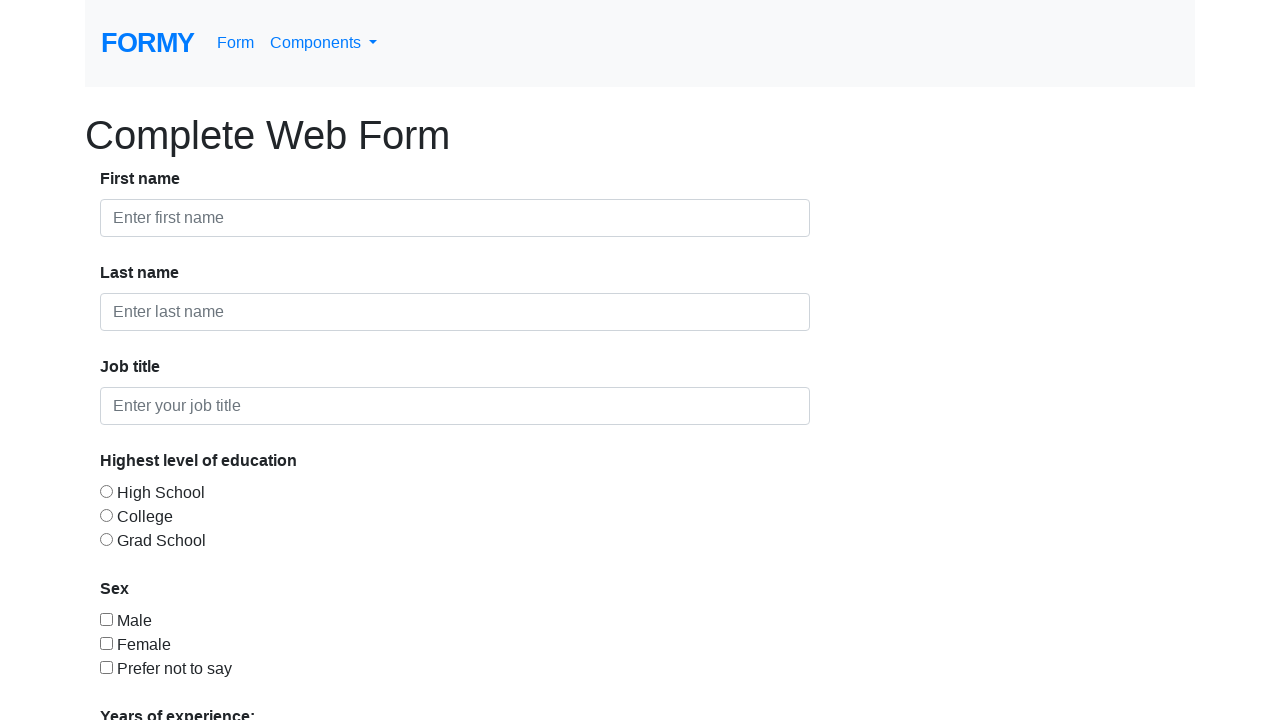

Selected '0-1' option from dropdown menu on #select-menu
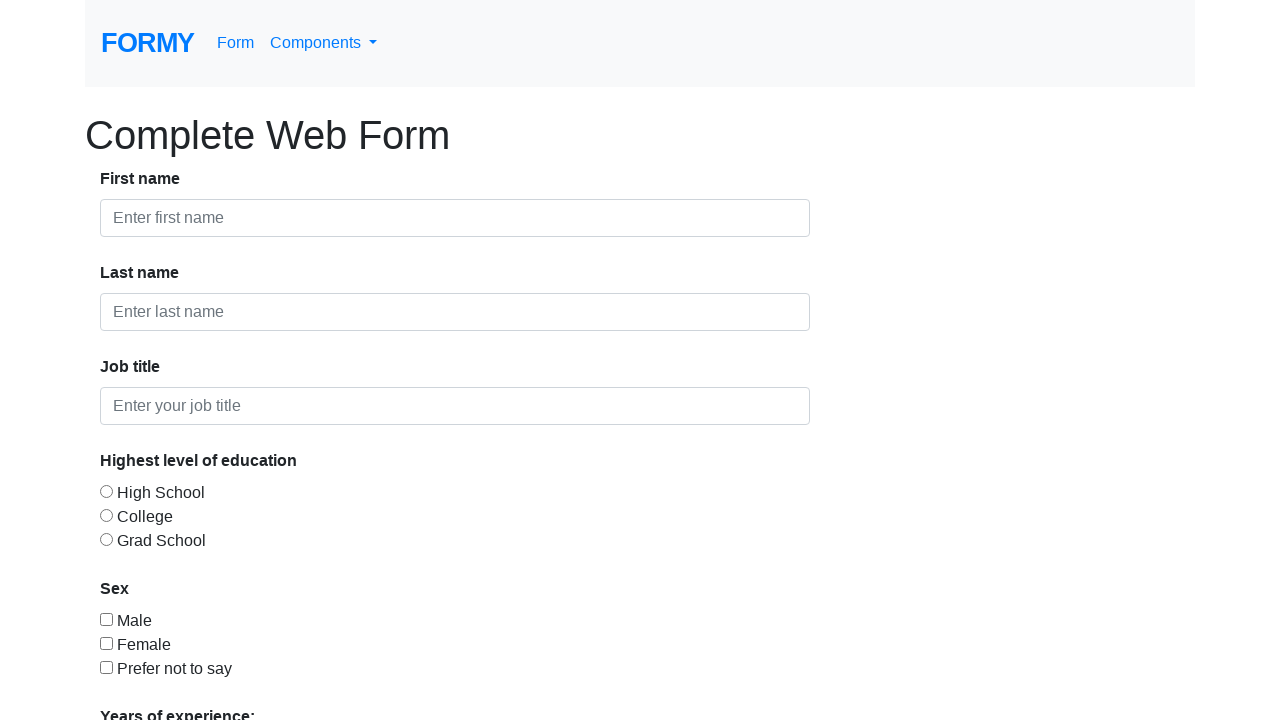

Selected '2-4' option from dropdown menu on #select-menu
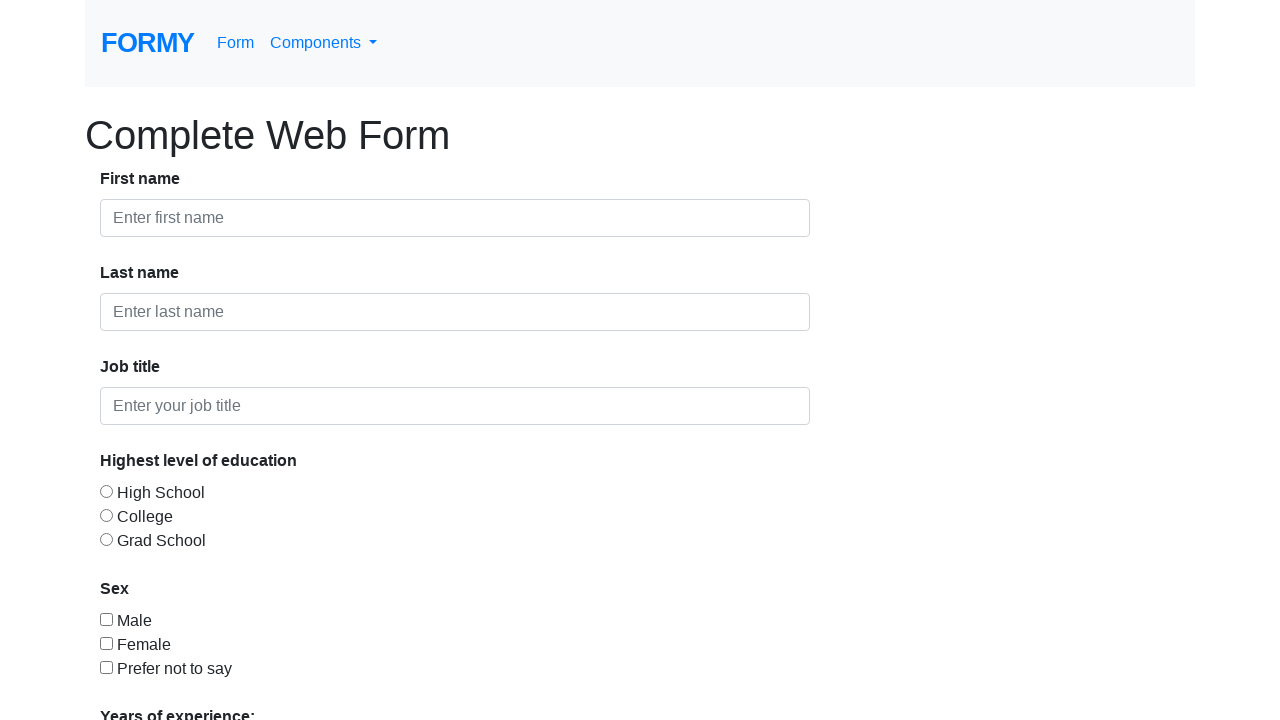

Selected '5-9' option from dropdown menu on #select-menu
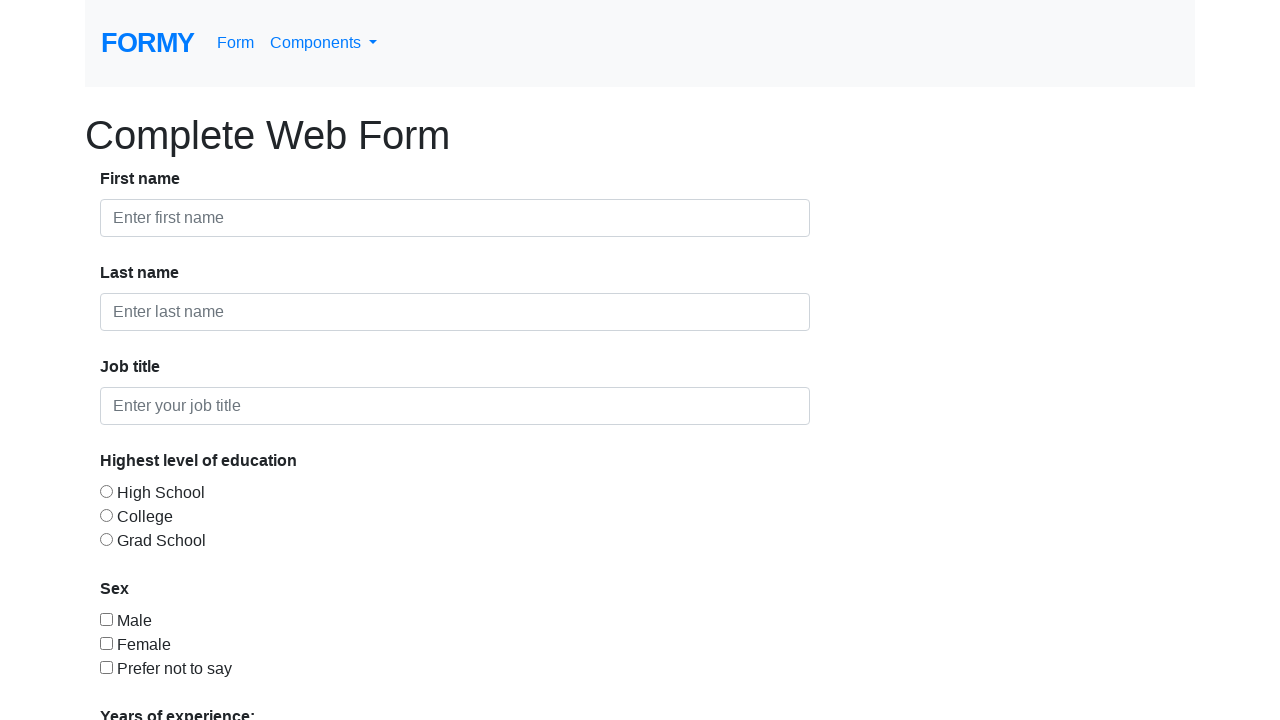

Selected '10+' option from dropdown menu on #select-menu
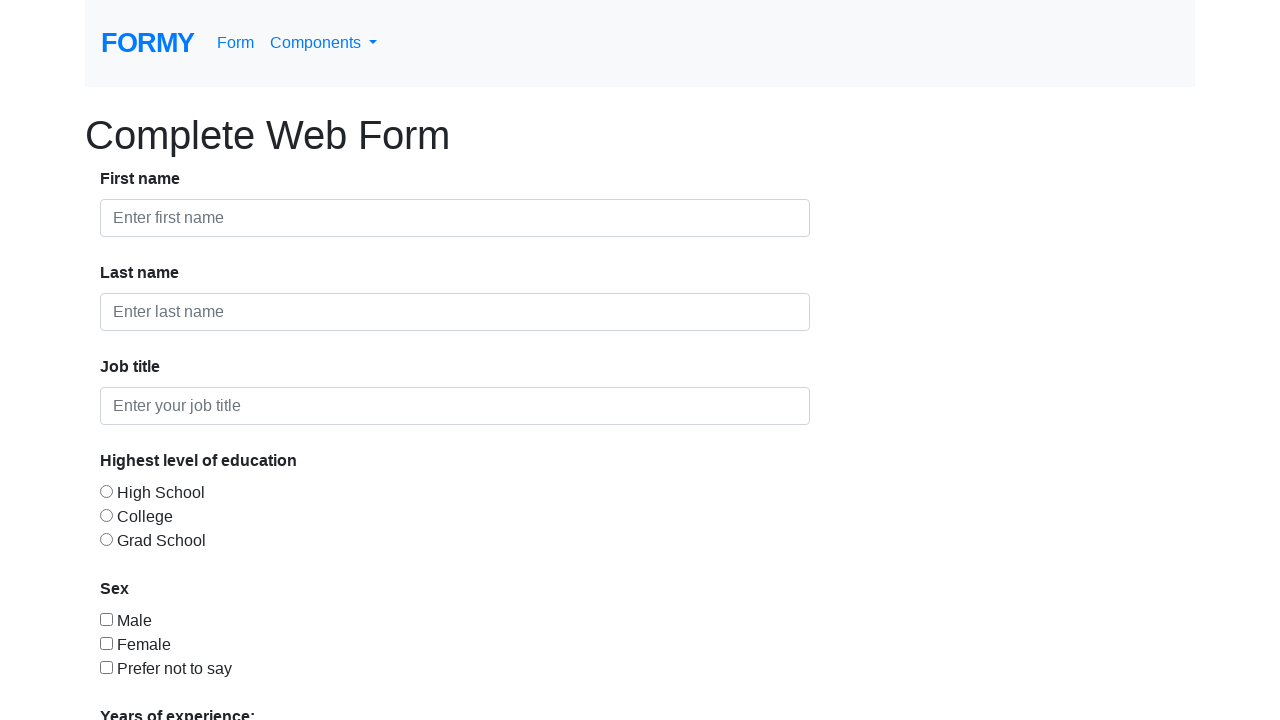

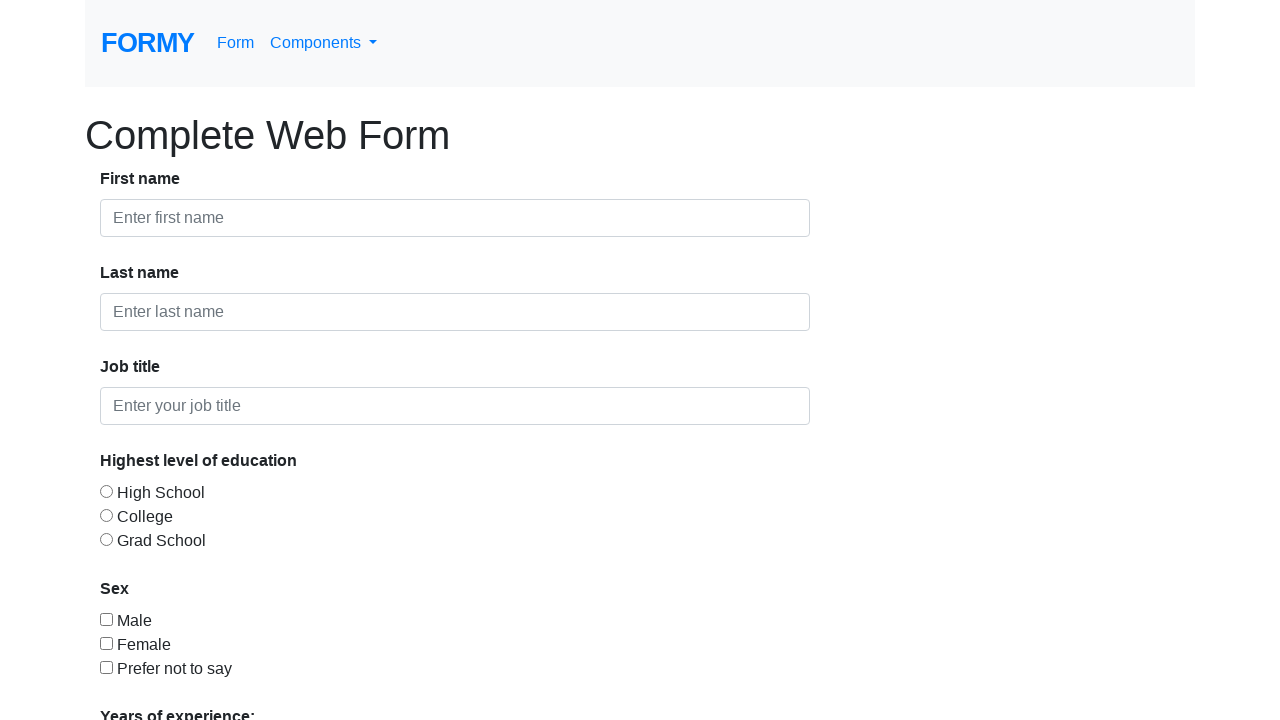